Tests pagination navigation on Last.fm's Taiwanese artists tag page by clicking through to the next page and verifying artist listings load.

Starting URL: https://www.last.fm/tag/taiwanese/artists?page=1

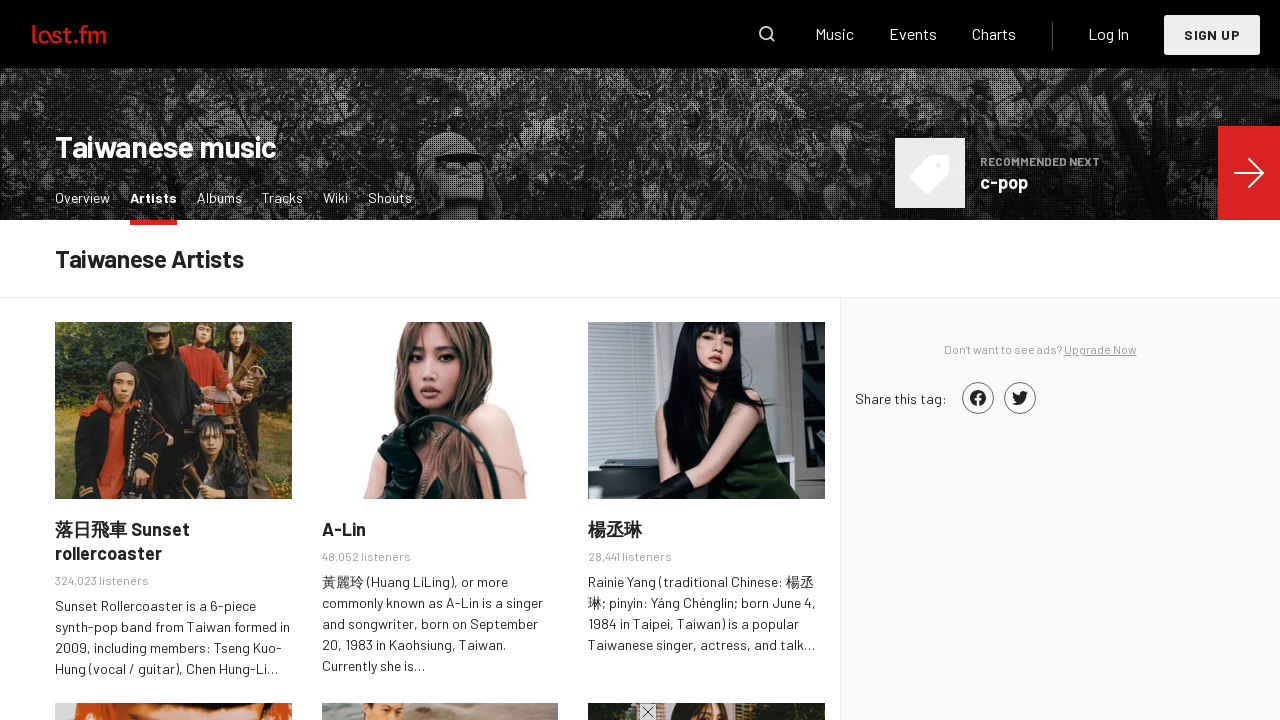

Artist list loaded on initial Taiwanese artists page
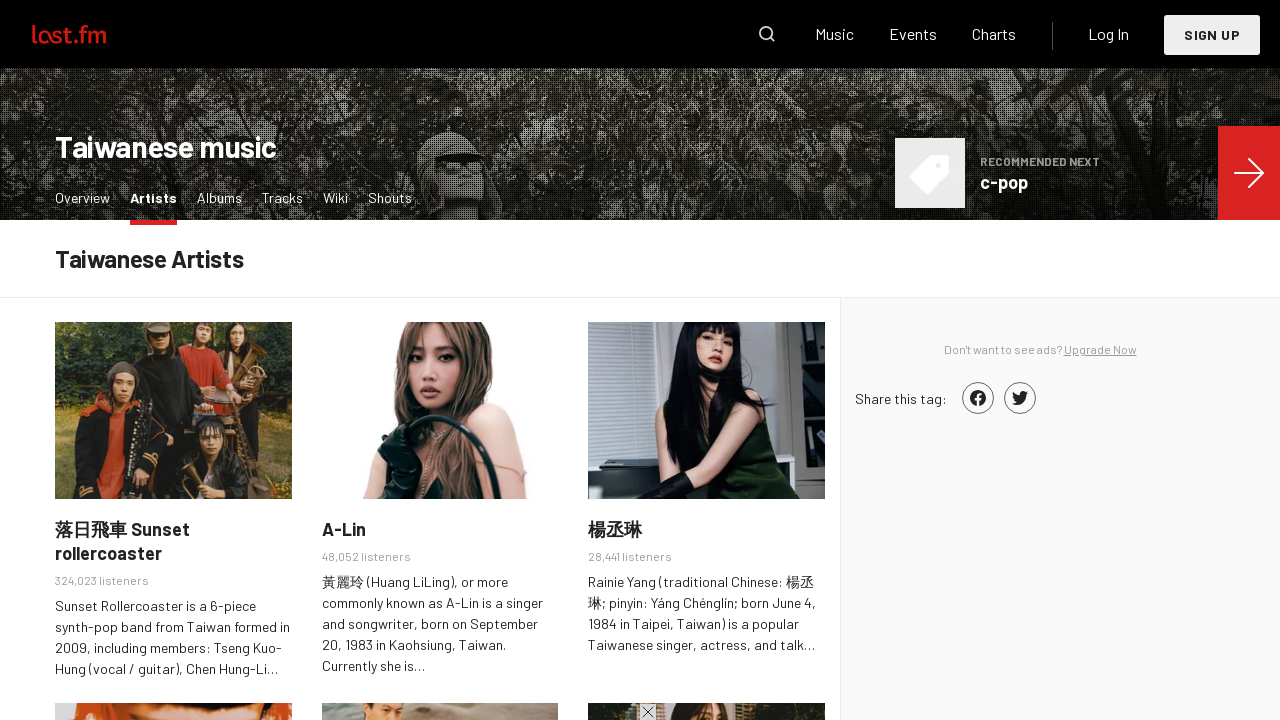

Pagination next button became visible
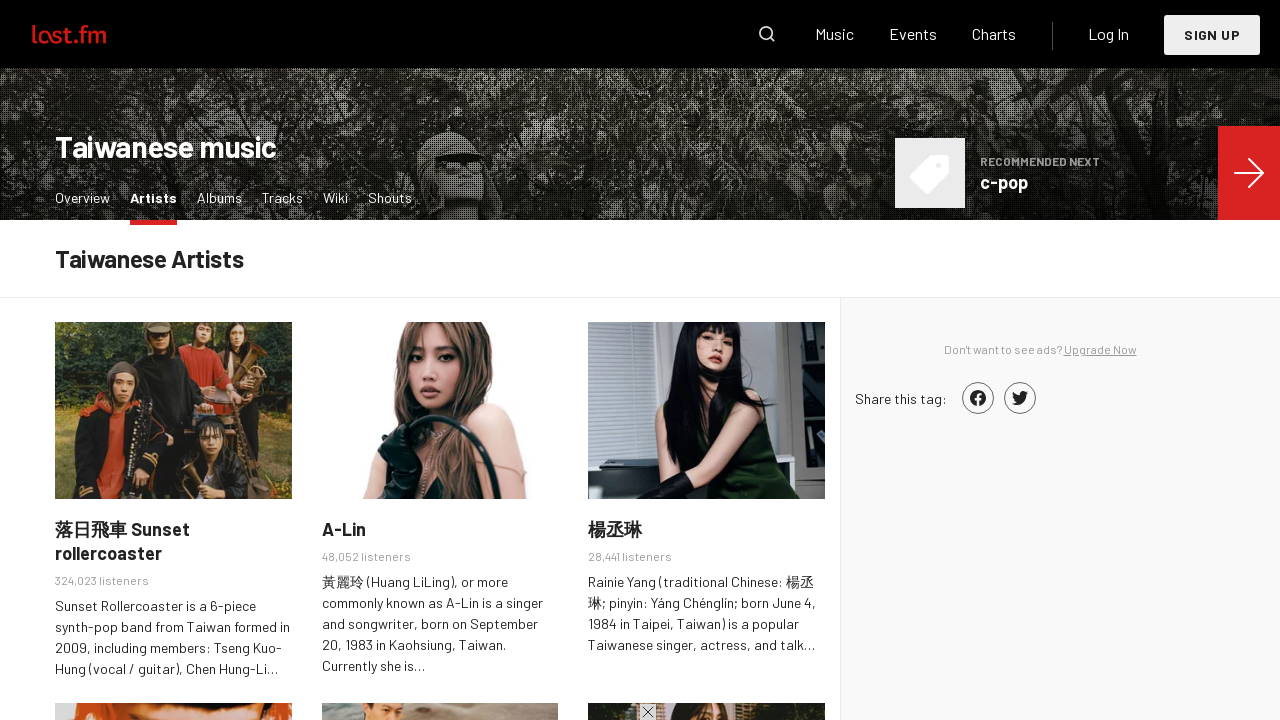

Clicked next page button to navigate to page 2 at (803, 360) on #mantle_skin > div:nth-child(3) > div > div.col-main > nav > ul > li.pagination-
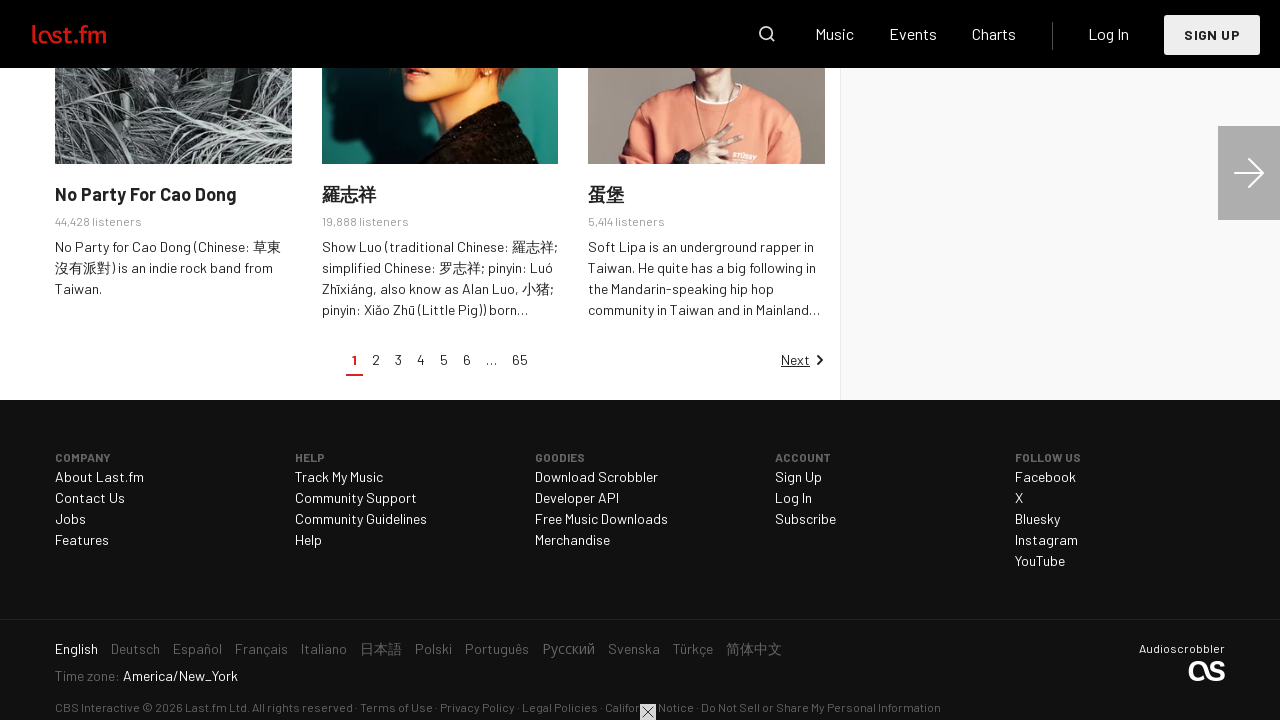

New page content loaded with artist listings
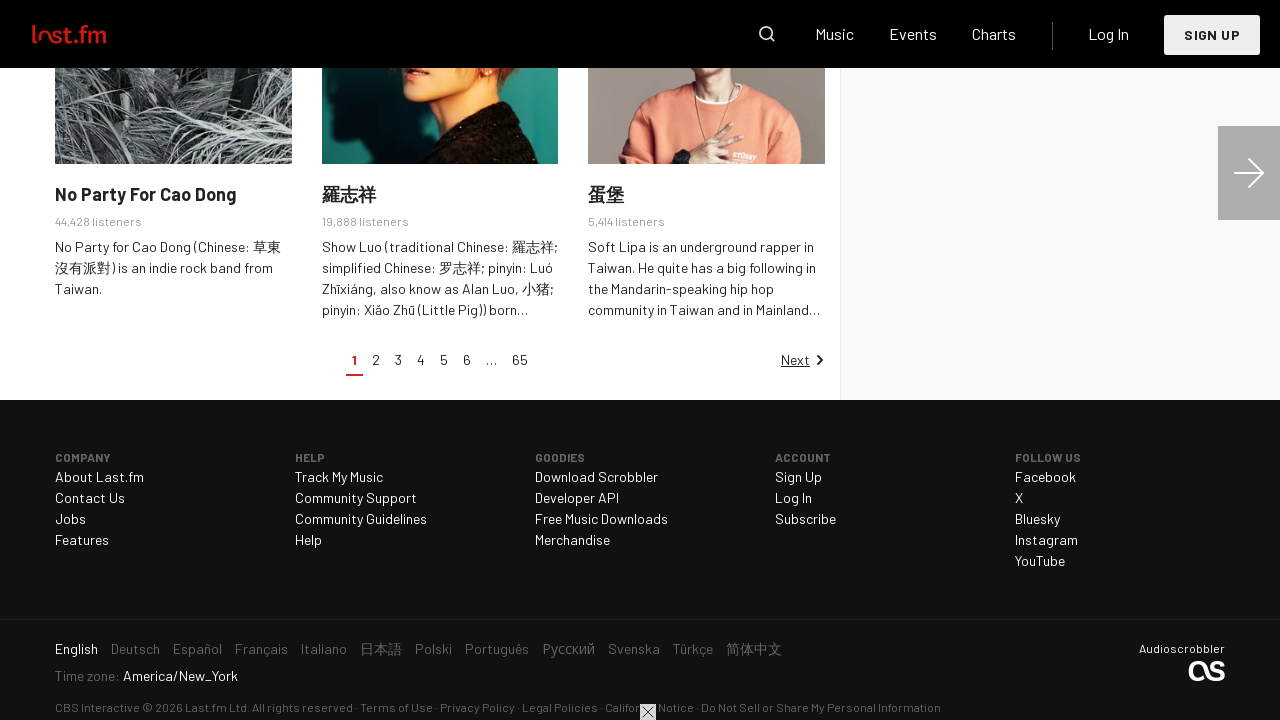

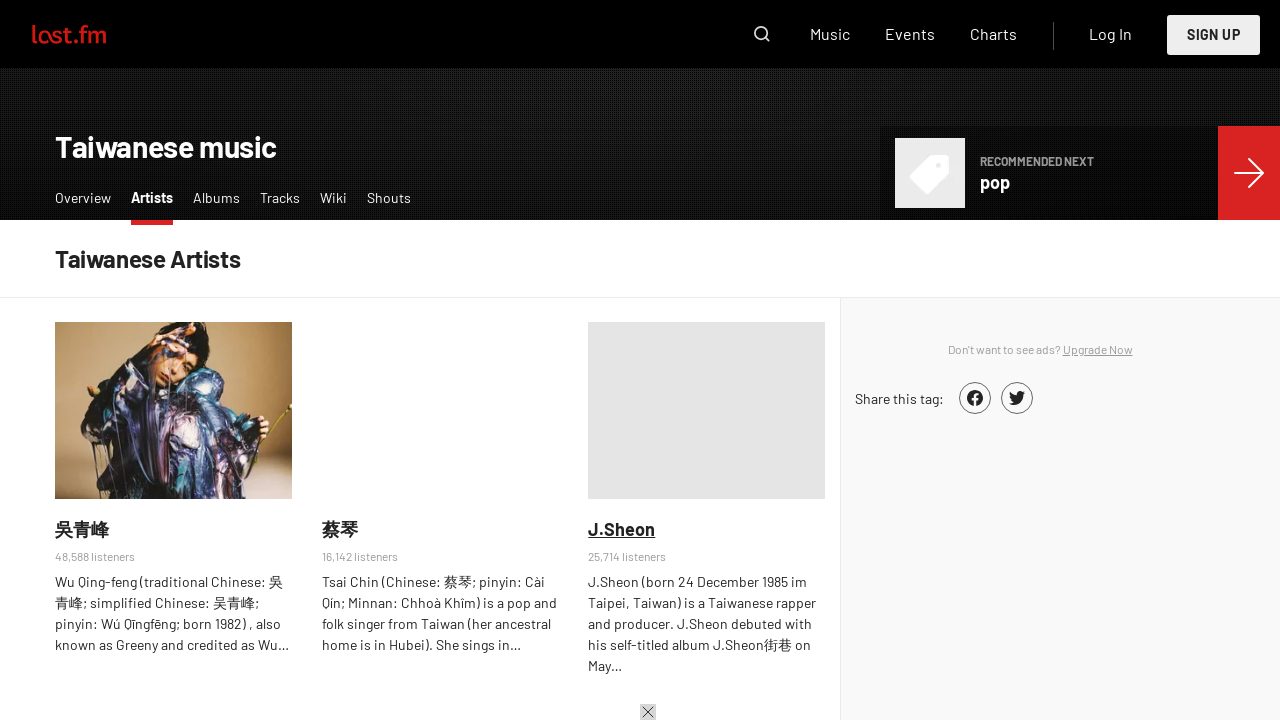